Tests form input functionality by filling in the first name field using ID selector and verifying form elements with class name selector

Starting URL: http://formy-project.herokuapp.com/form

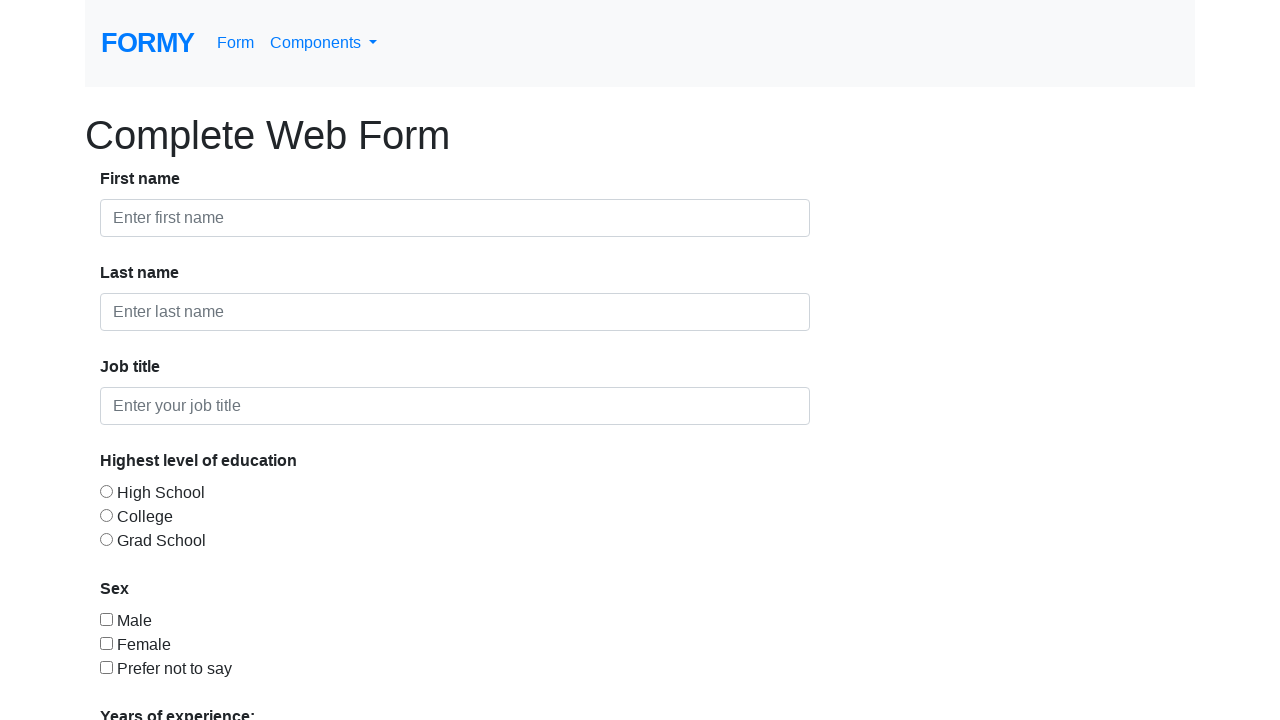

Filled first name field with 'MODIFICARE PRIN SELECTOR ID' using ID selector on #first-name
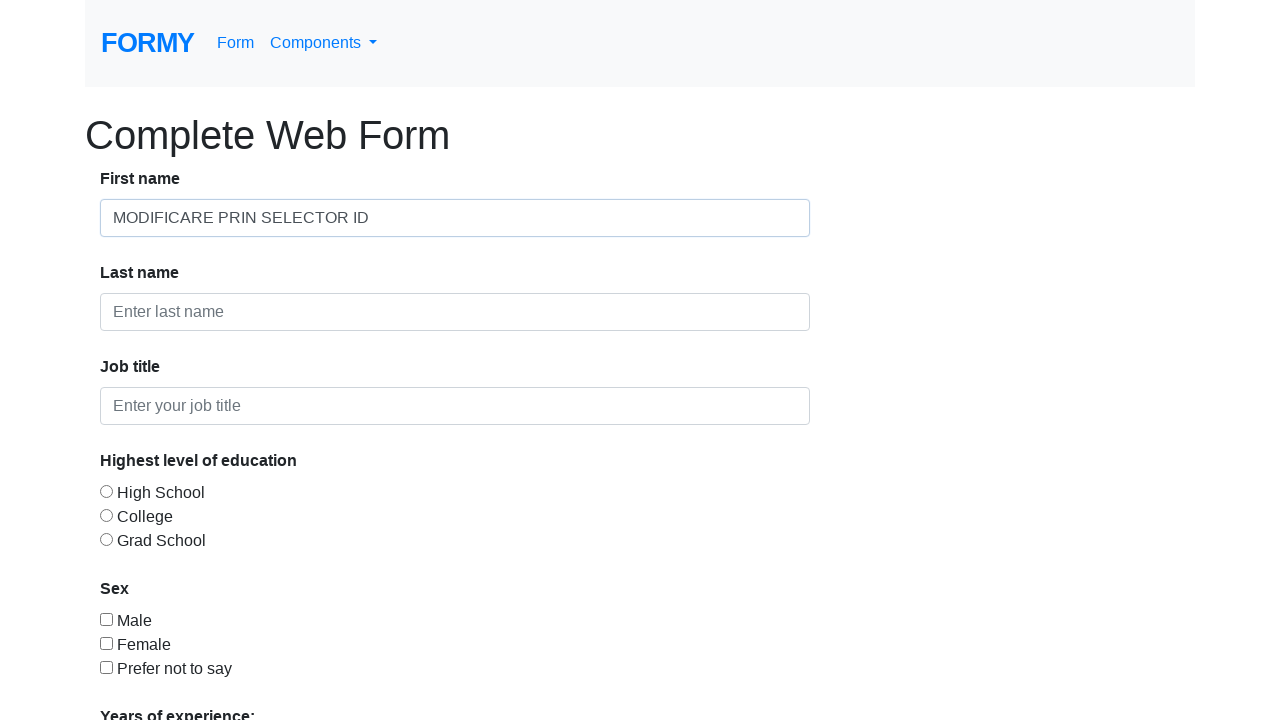

Waited for form control elements to load
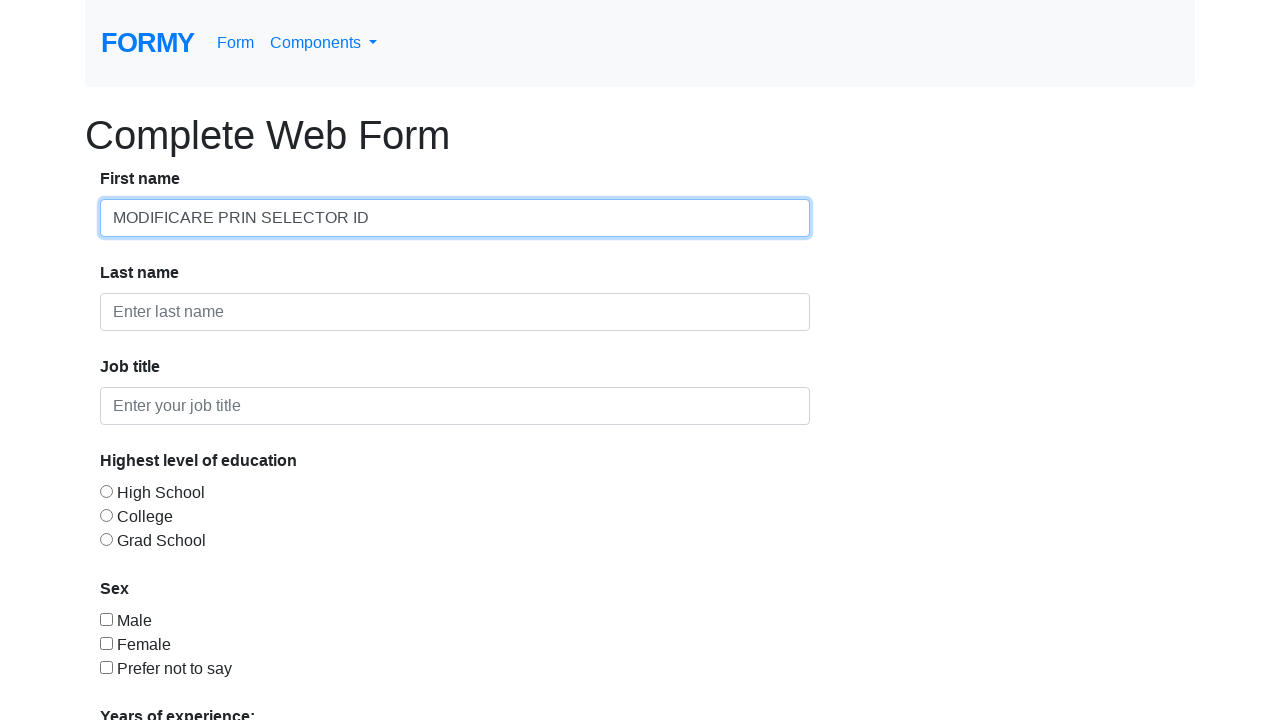

Located 5 form control elements using class name selector
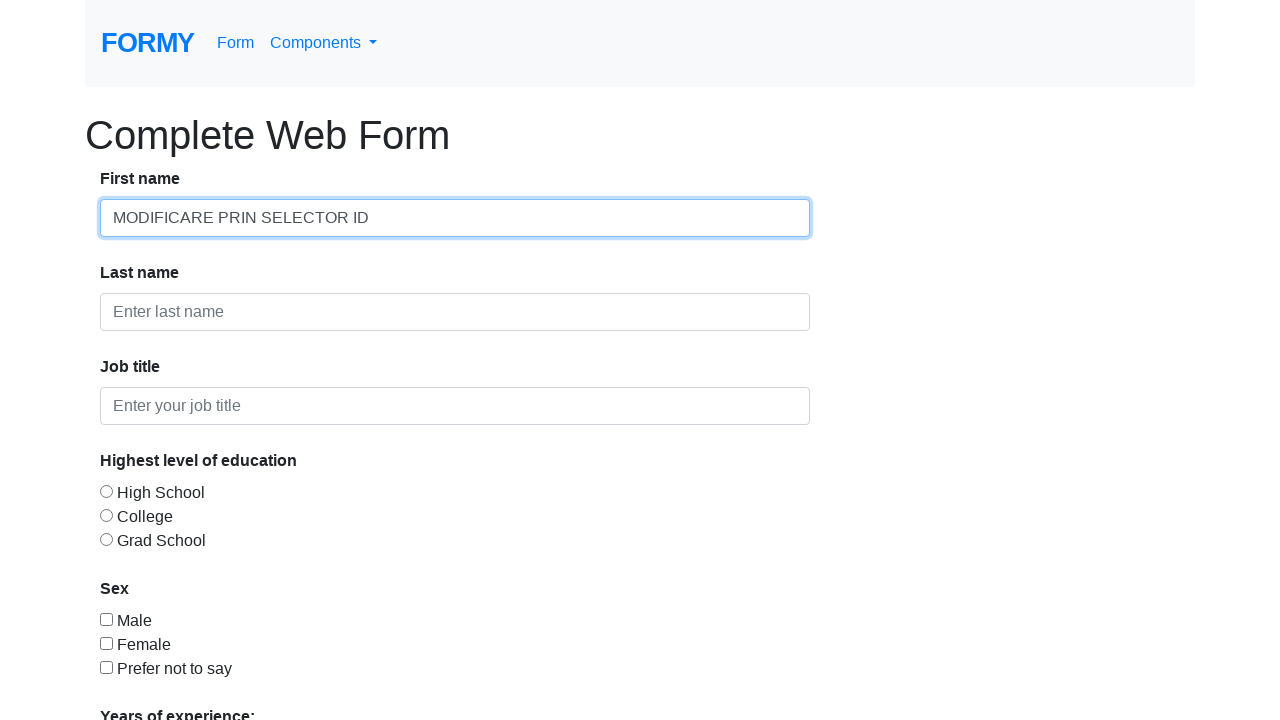

Printed form element count: 5 elements with form-control class
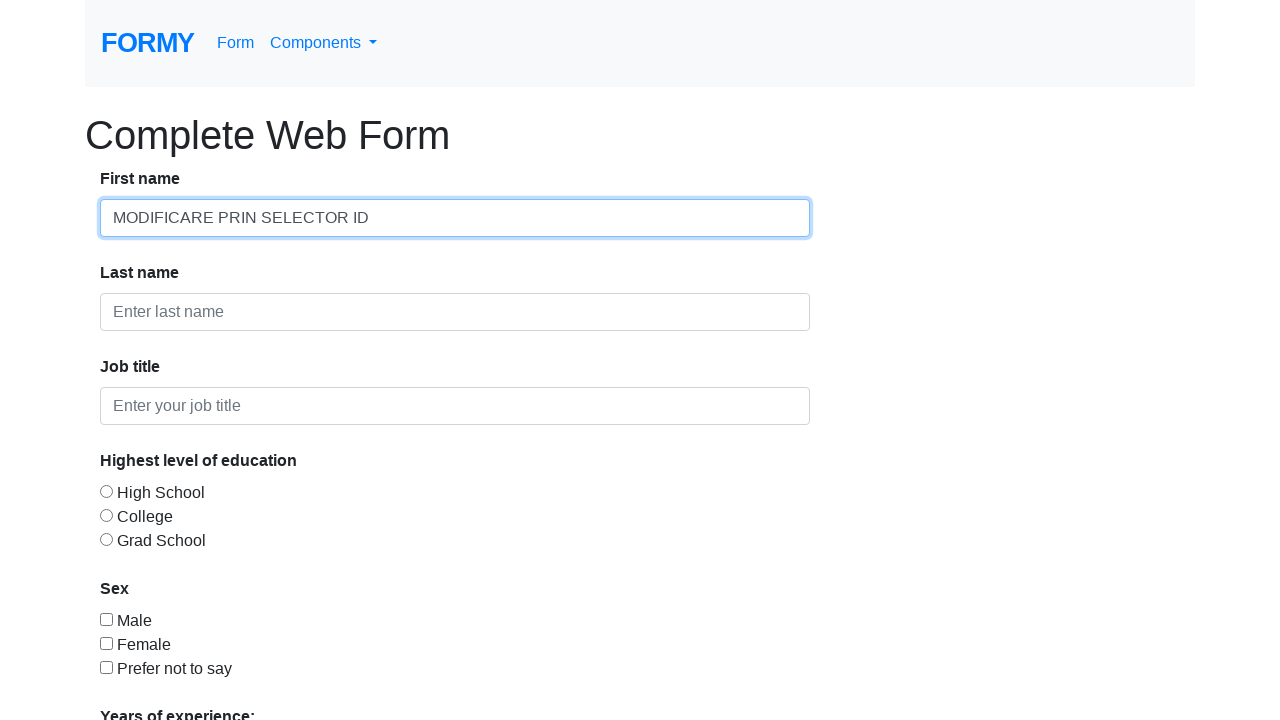

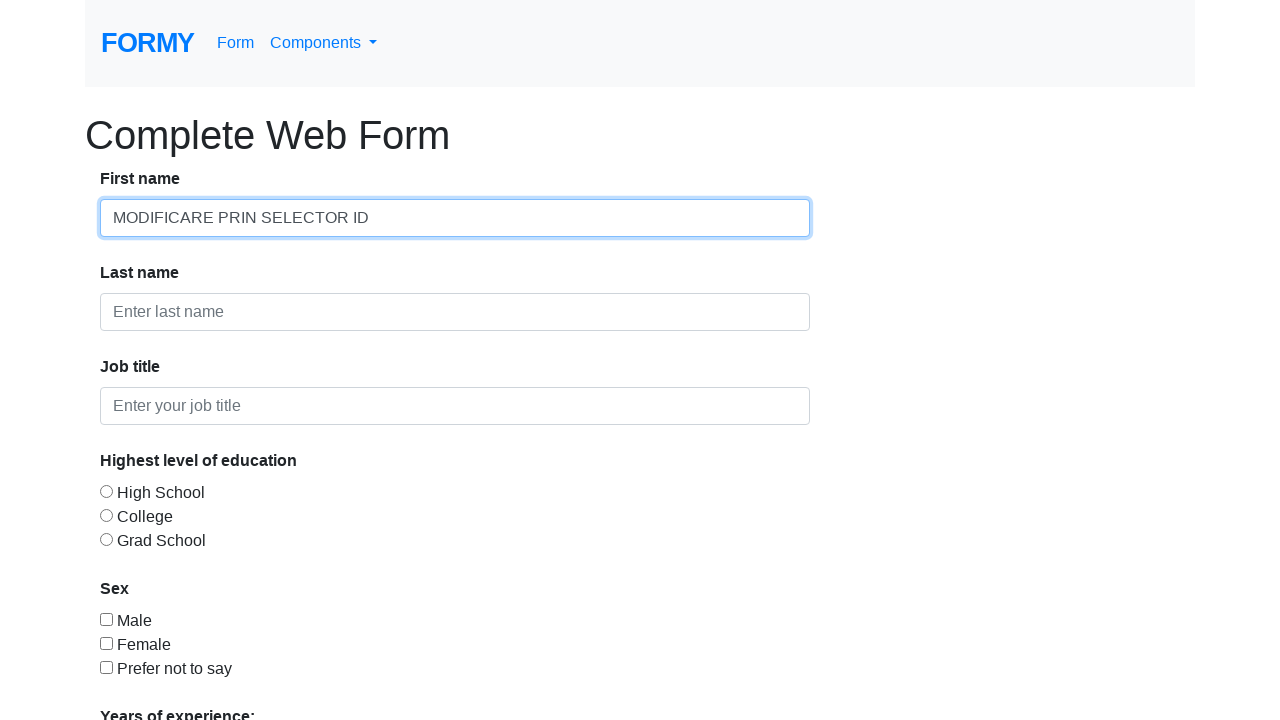